Navigates to the CMC Corporation Vietnam website and verifies the page loads successfully

Starting URL: https://www.cmc.com.vn/

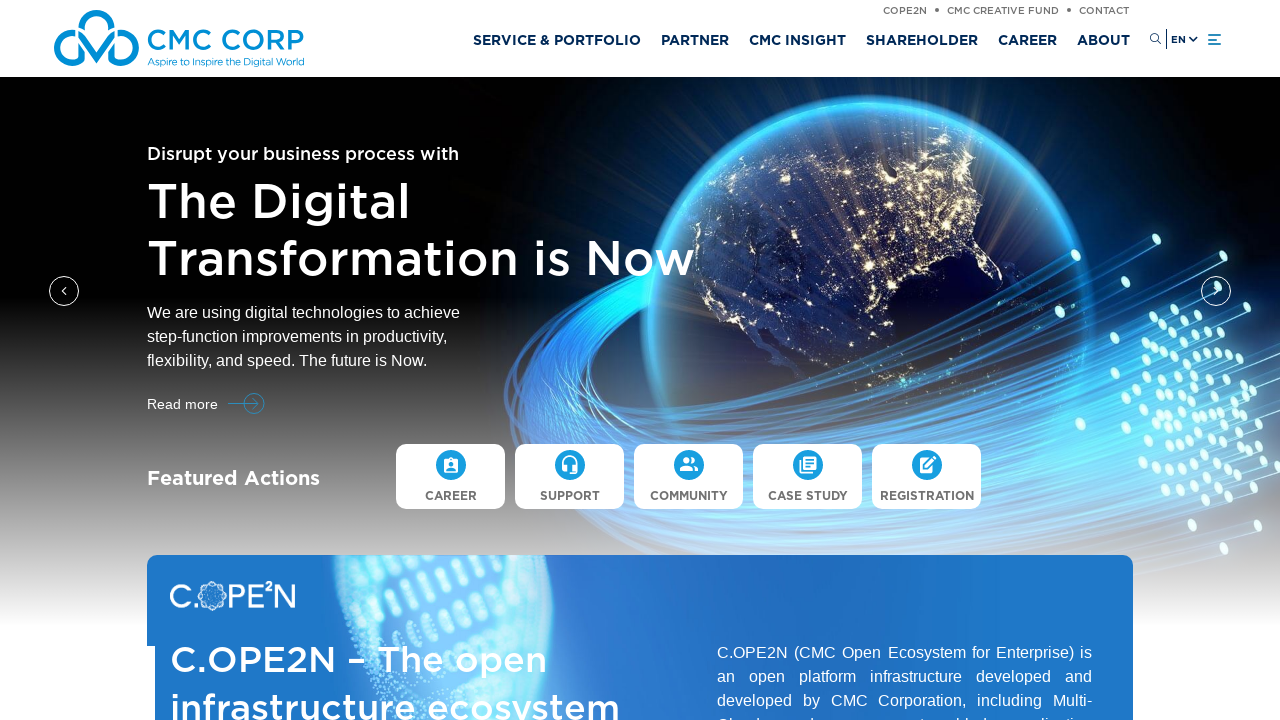

Waited for page DOM to fully load
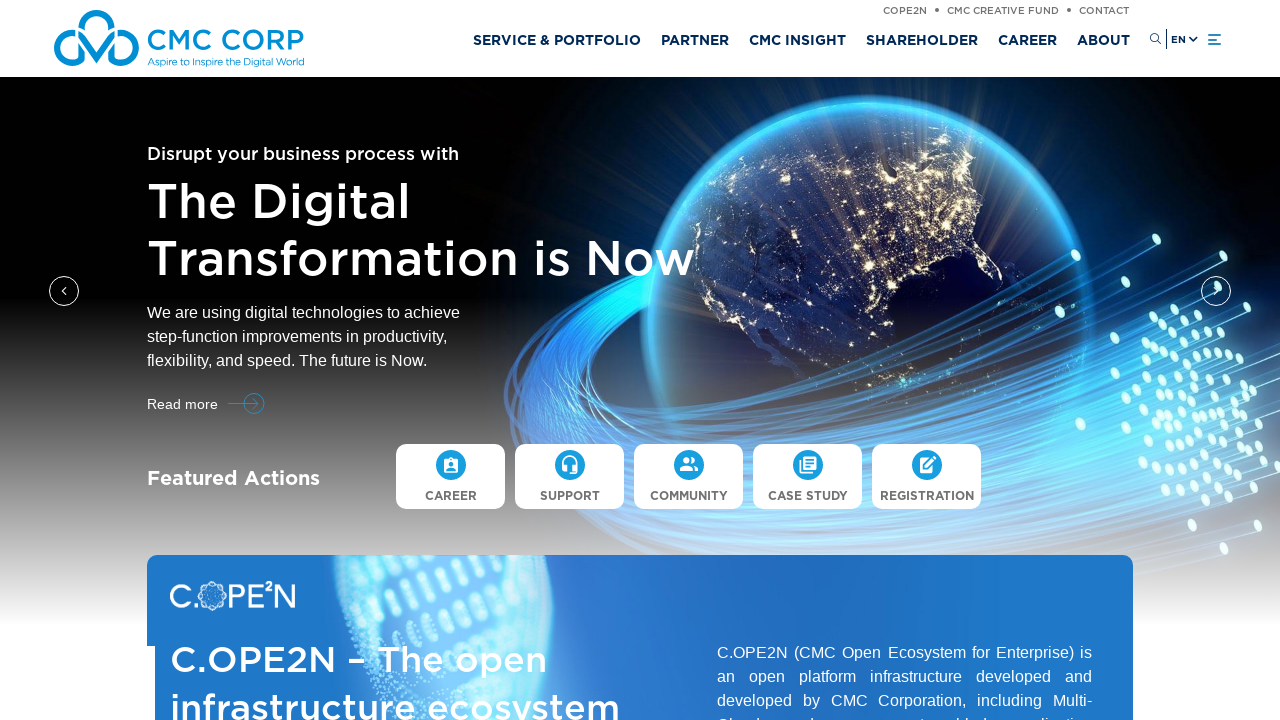

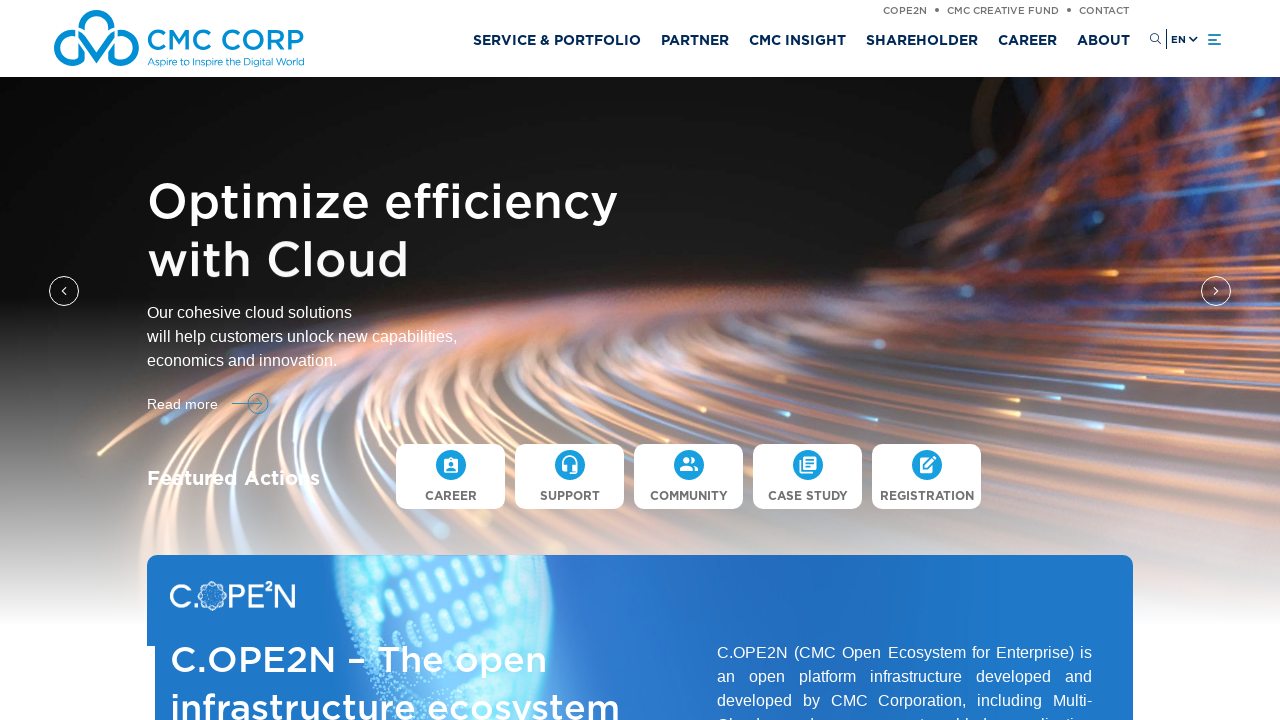